Tests clicking the Info button on the buttons page

Starting URL: https://formy-project.herokuapp.com/buttons

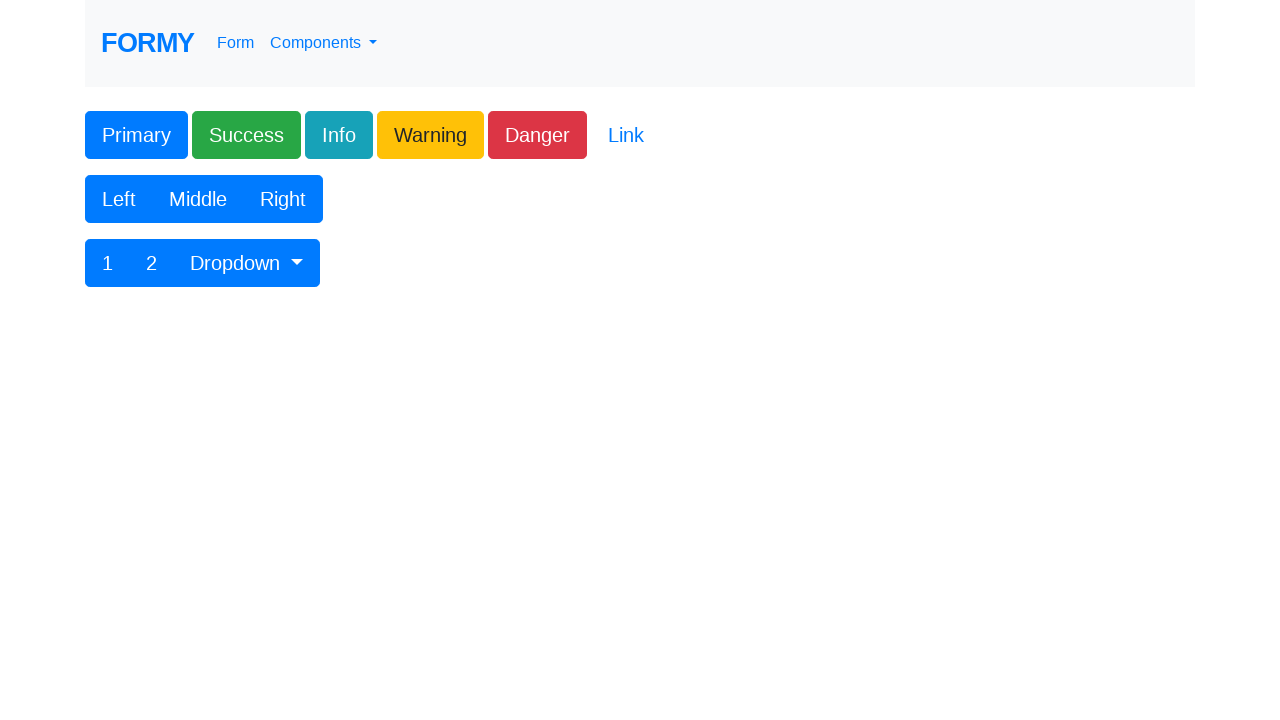

Navigated to buttons page
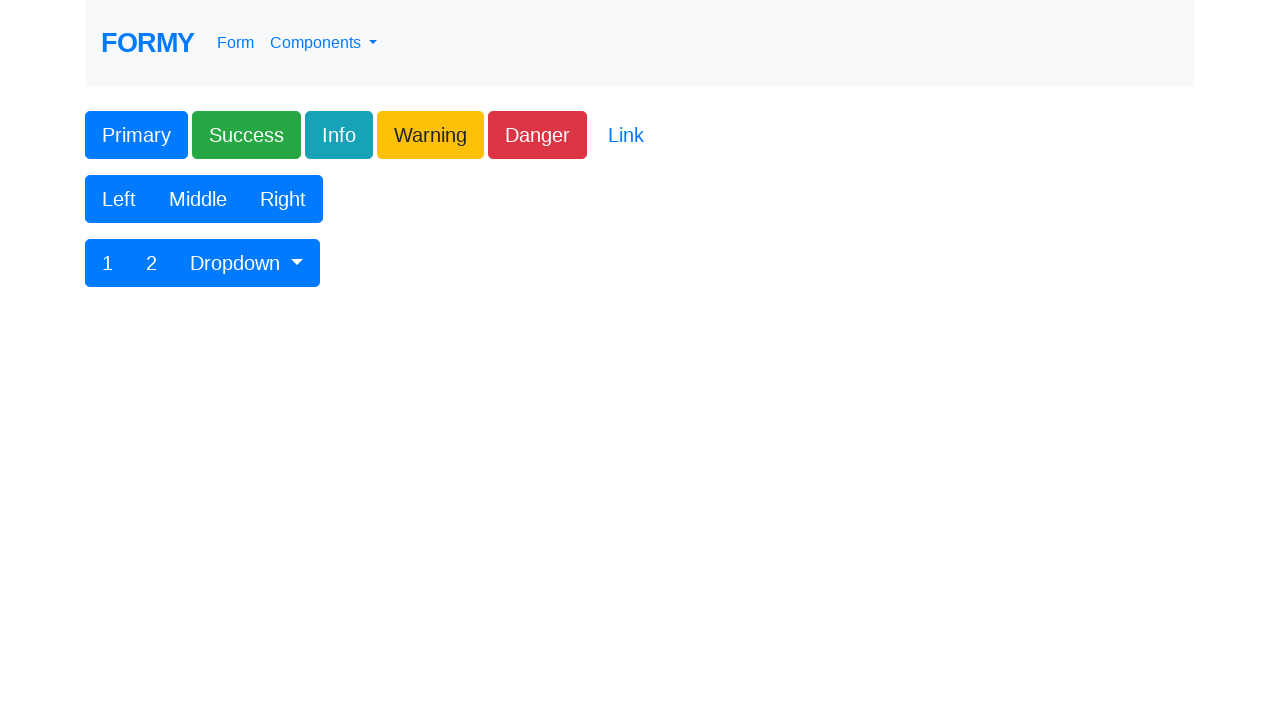

Clicked the Info button at (339, 135) on button.btn-info
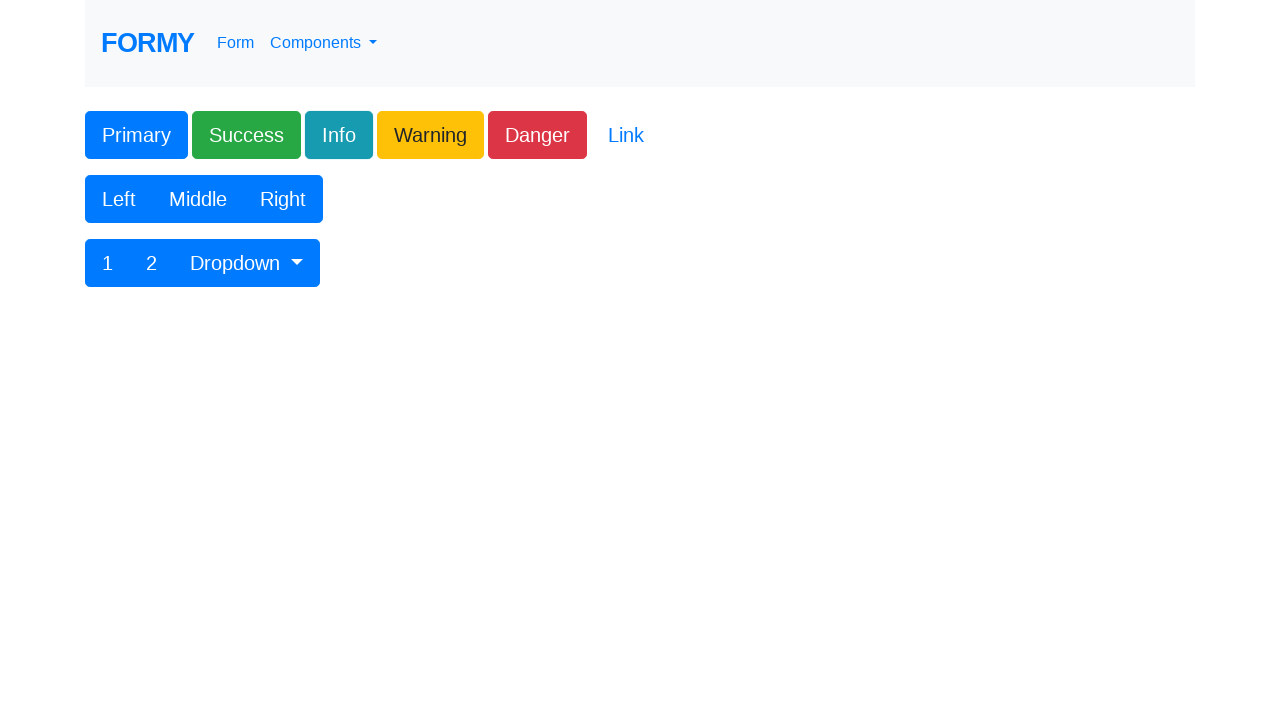

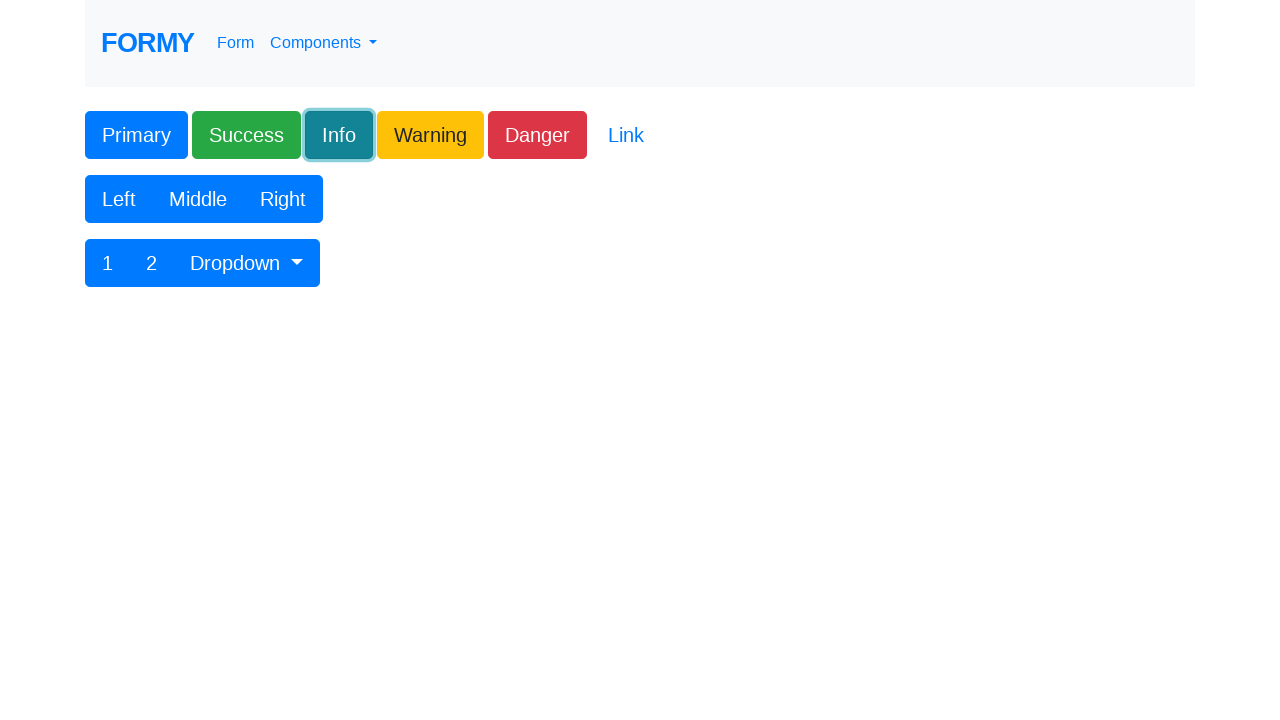